Navigates to the Selenium website and takes a screenshot of the page

Starting URL: https://www.selenium.dev/

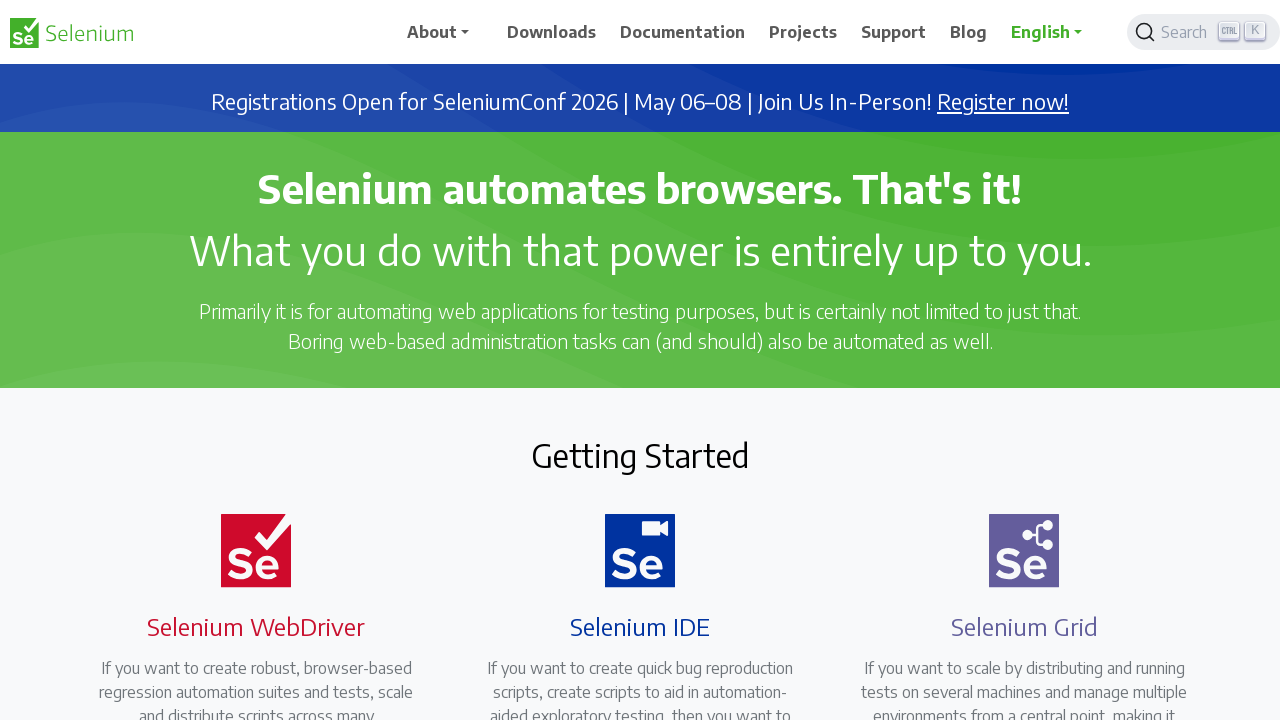

Waited for page to reach networkidle state
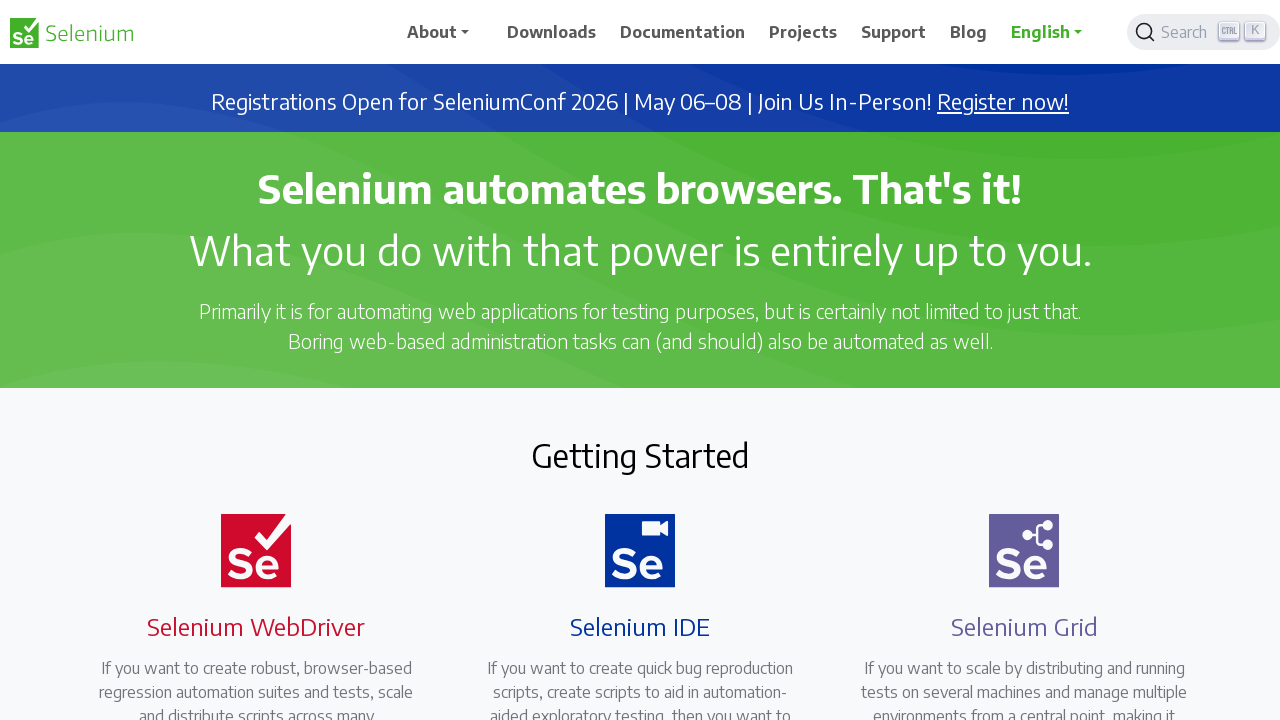

Captured screenshot of the Selenium website homepage
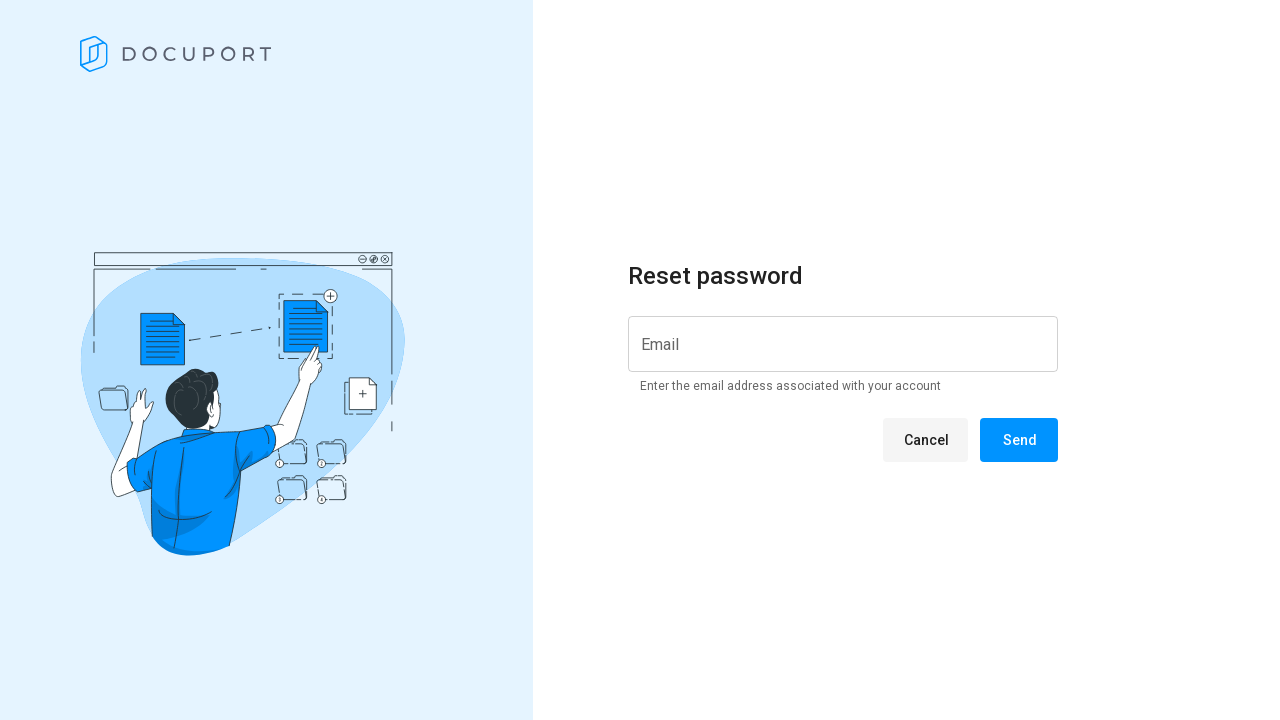

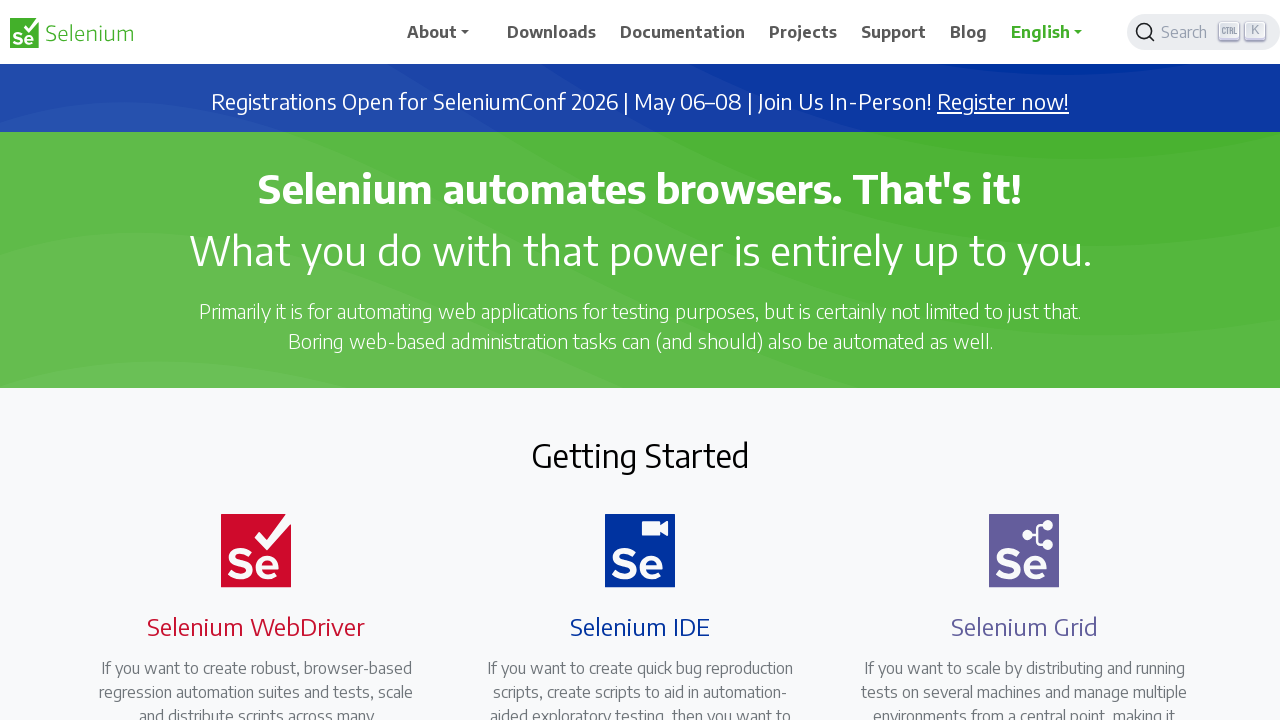